Tests double-click and right-click button interactions and verifies the confirmation messages appear

Starting URL: https://demoqa.com/buttons

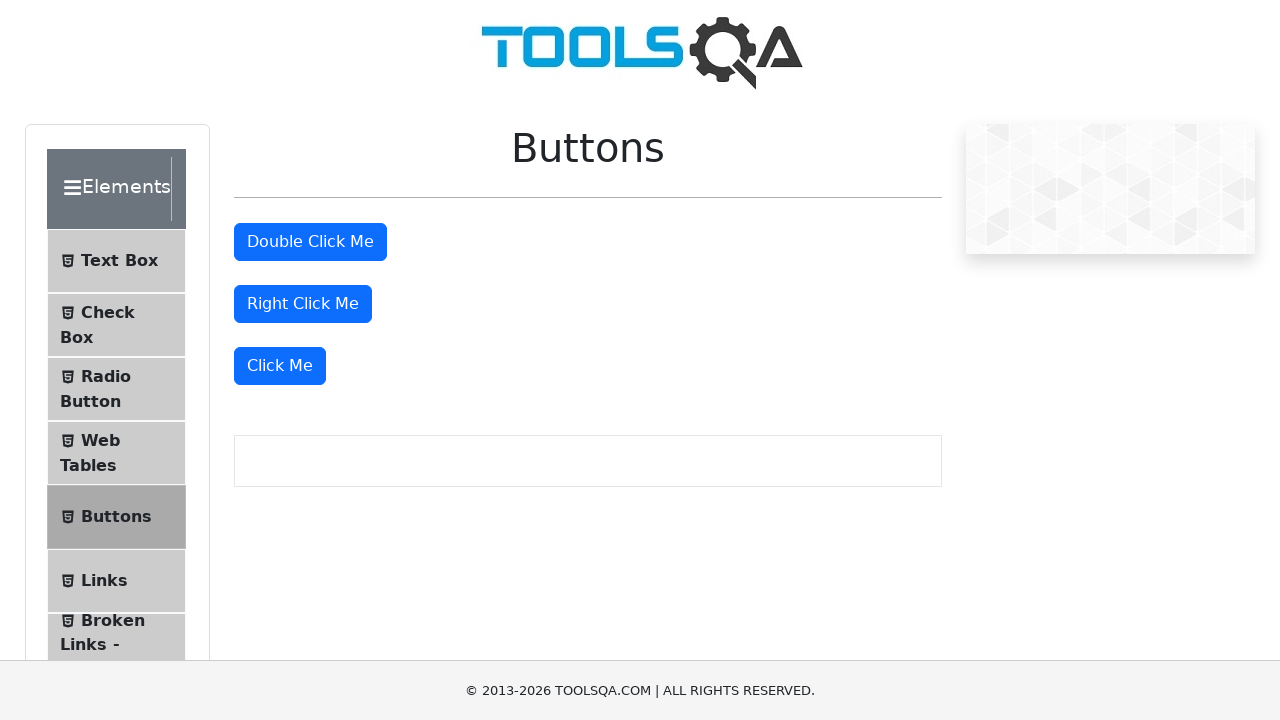

Double-clicked the double-click button at (310, 242) on #doubleClickBtn
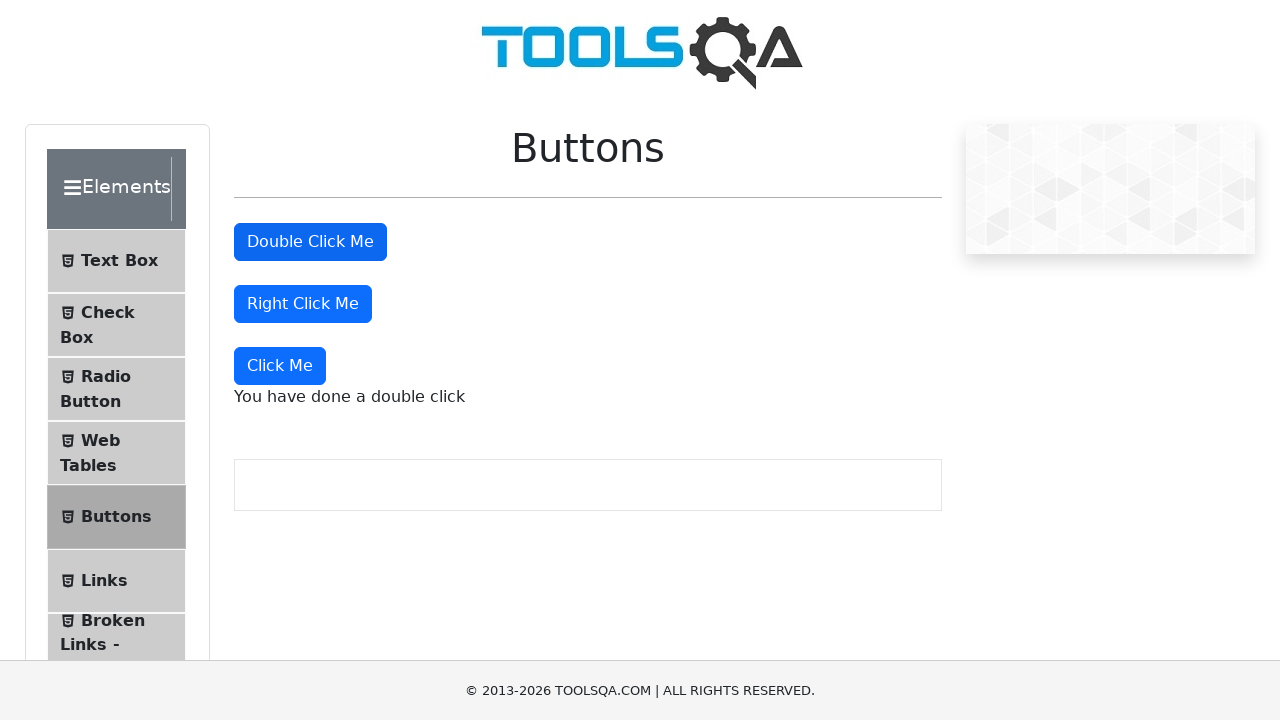

Right-clicked the right-click button at (303, 304) on #rightClickBtn
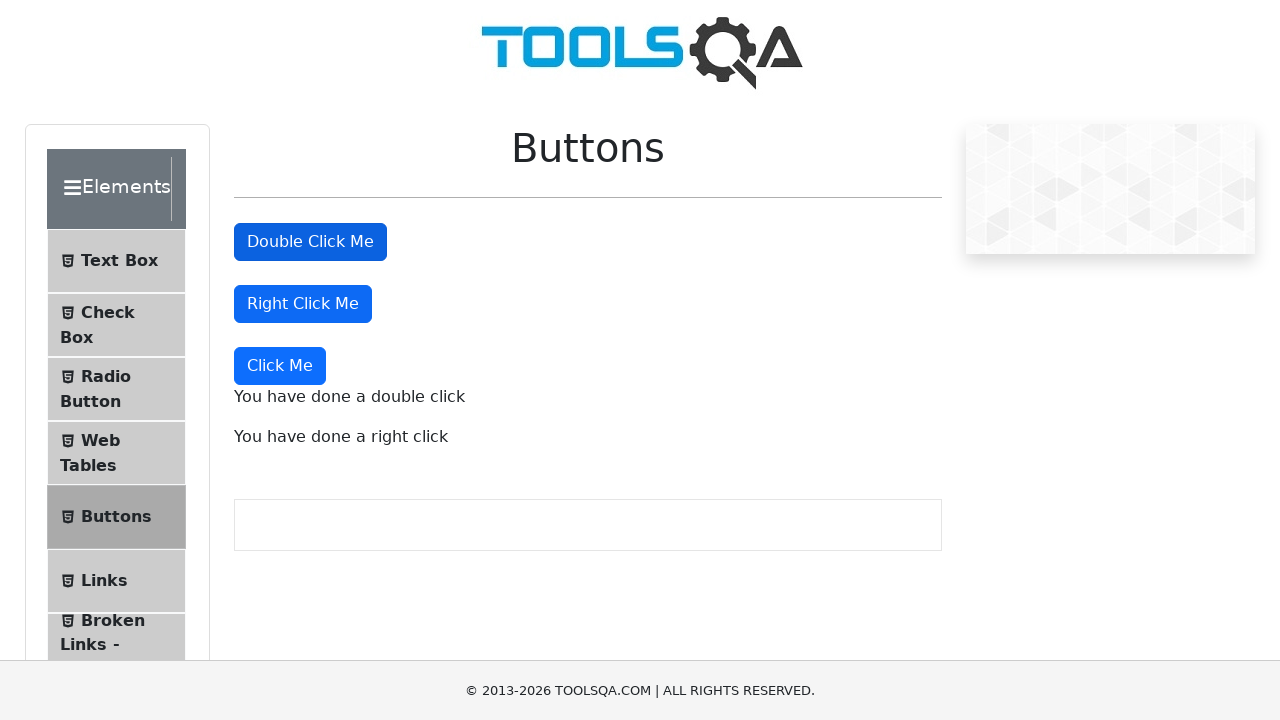

Retrieved double-click confirmation message
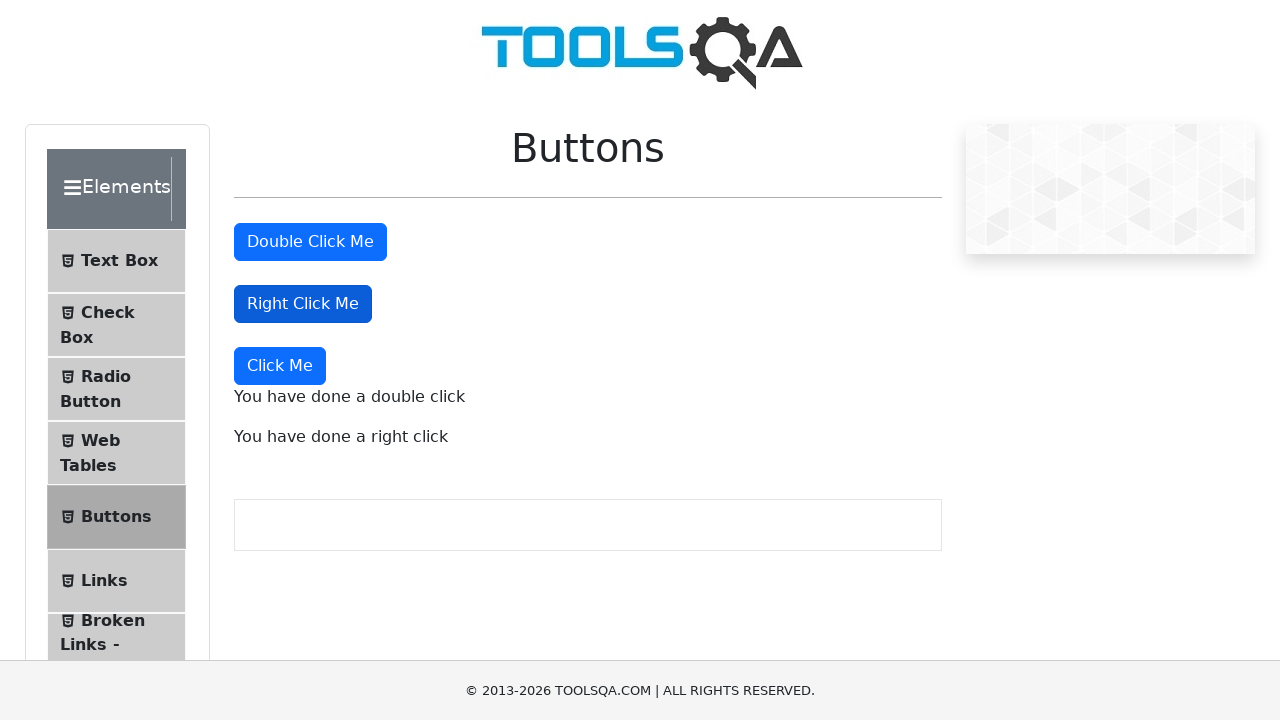

Retrieved right-click confirmation message
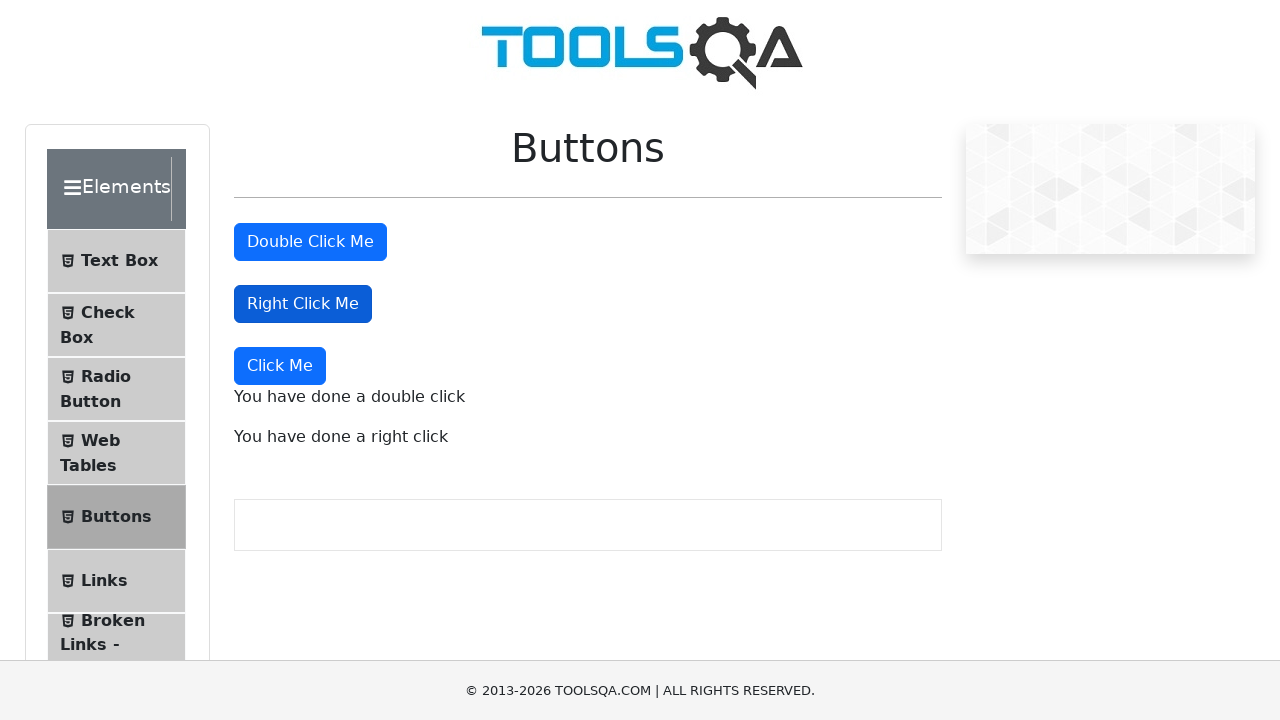

Verified double-click confirmation message contains expected text
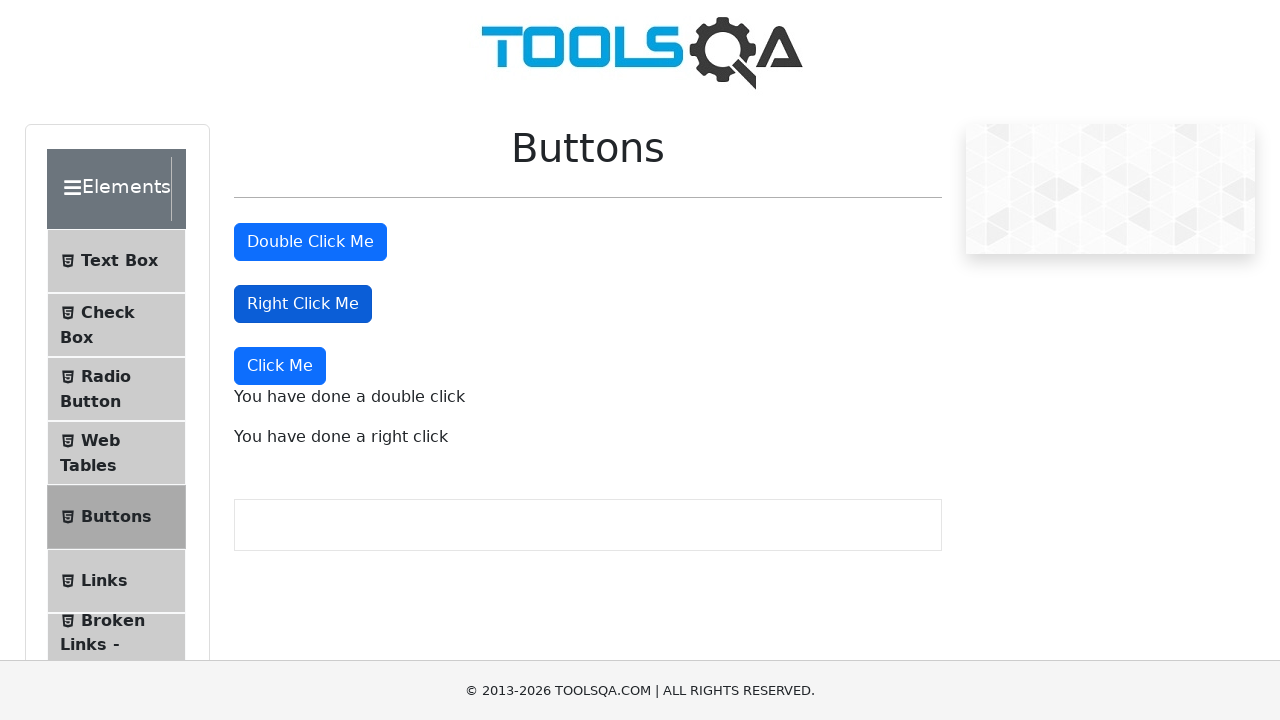

Verified right-click confirmation message contains expected text
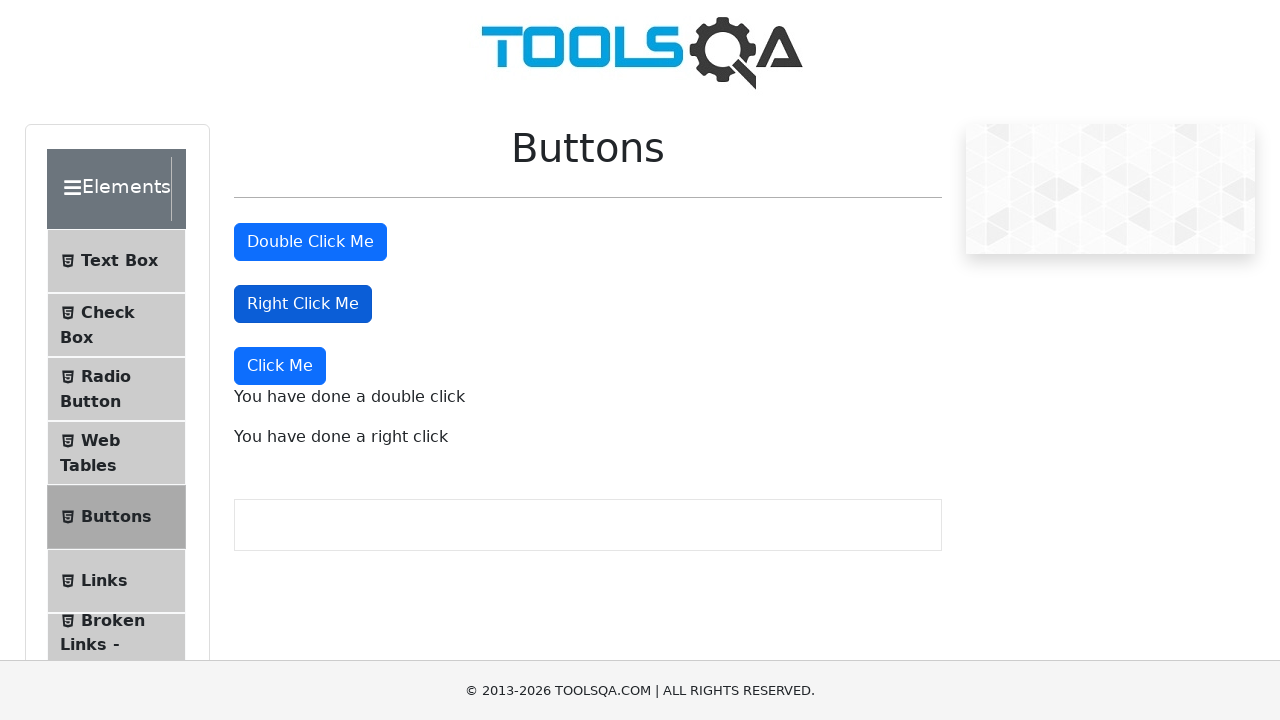

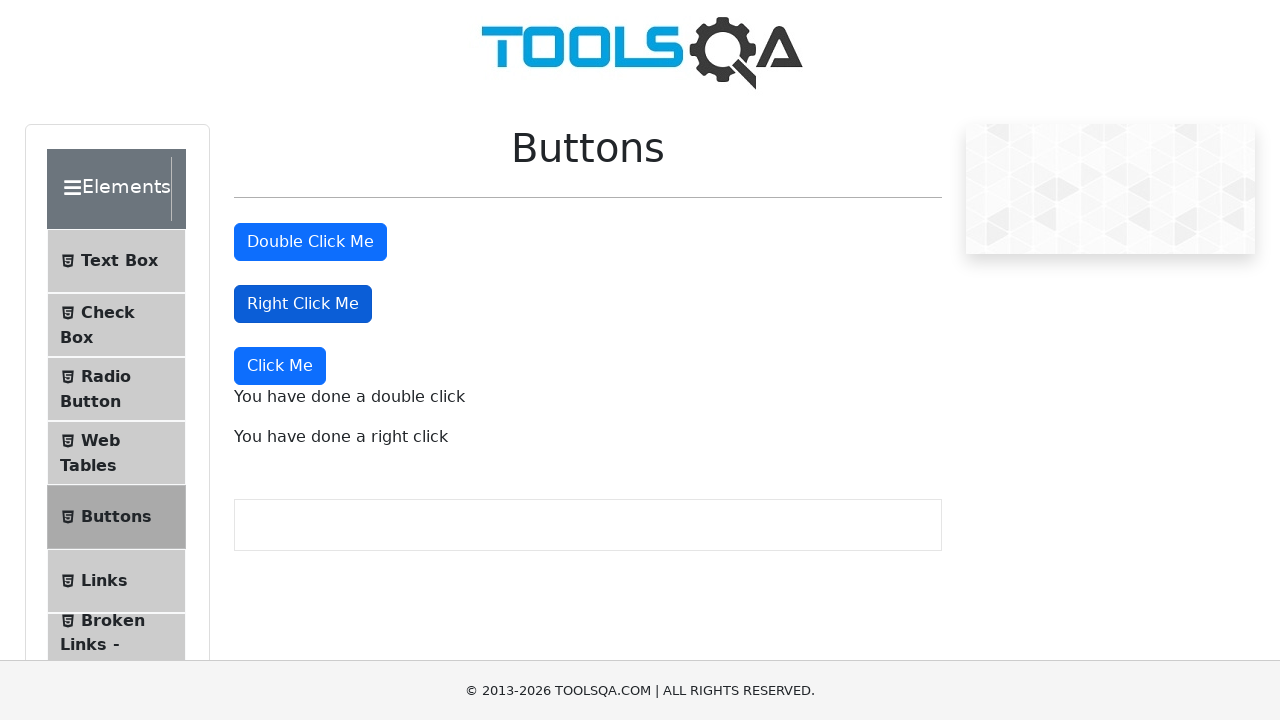